Navigates to the OrangeHRM login page and clicks on the "OrangeHRM, Inc" link in the footer, which likely opens the company website.

Starting URL: https://opensource-demo.orangehrmlive.com/web/index.php/auth/login

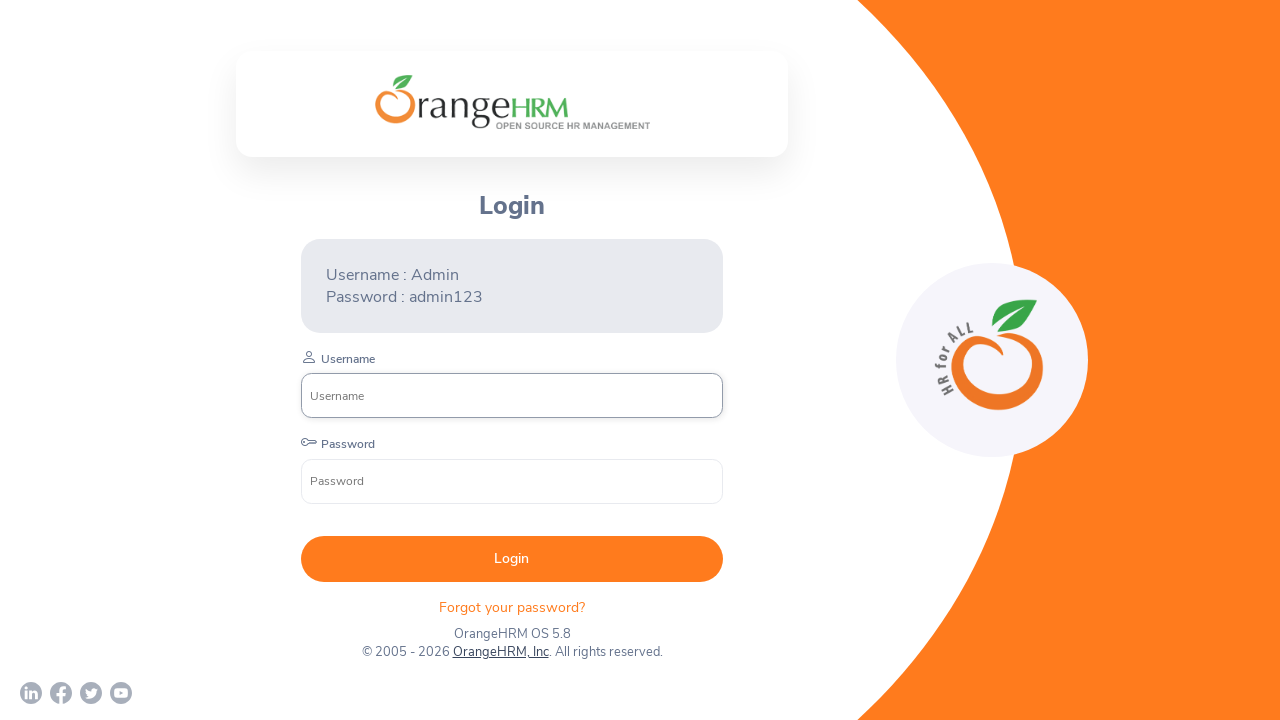

Clicked on 'OrangeHRM, Inc' link in the footer at (500, 652) on xpath=//a[normalize-space()='OrangeHRM, Inc']
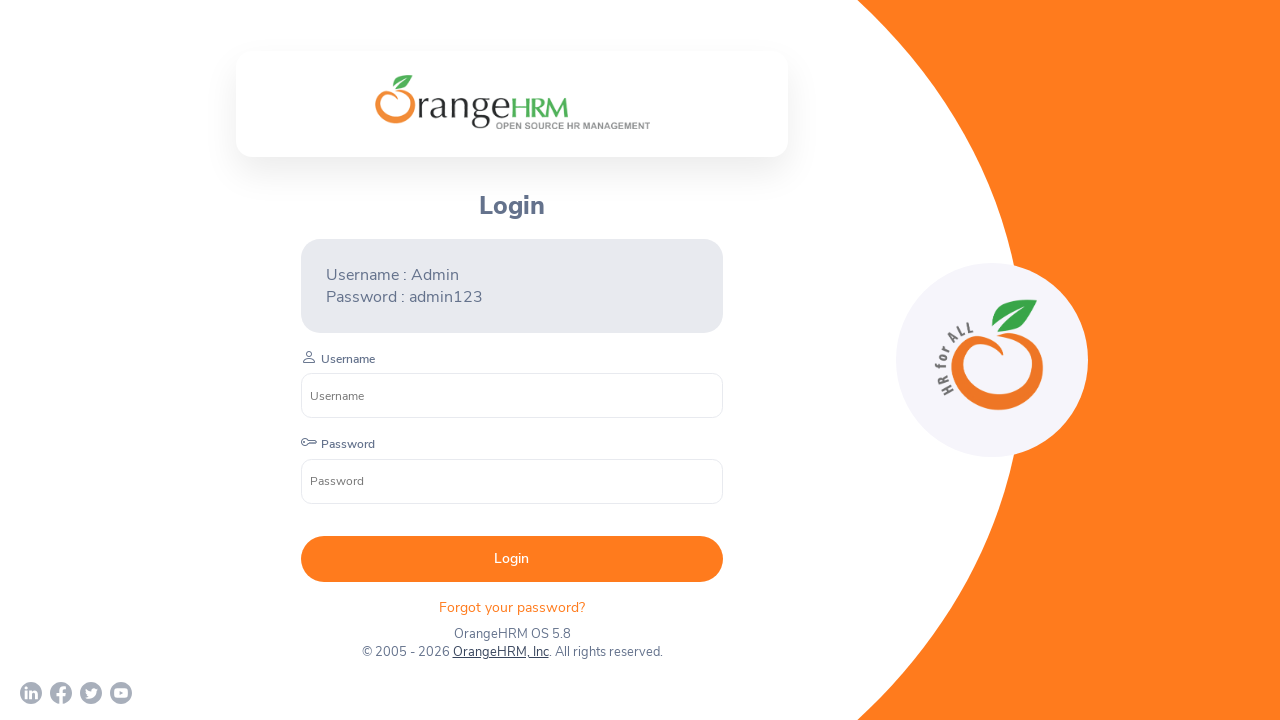

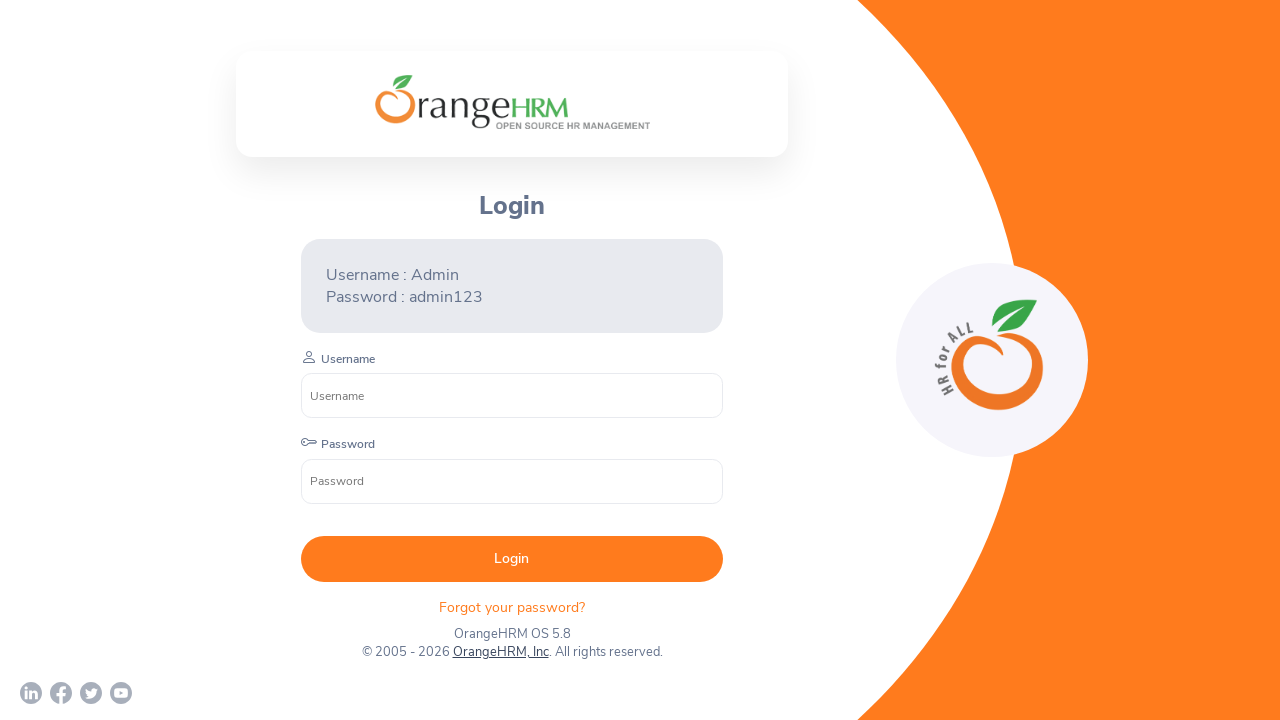